Tests search functionality on the Contact Page by entering a search term and clicking the search button

Starting URL: https://www.alternative-energies.net/

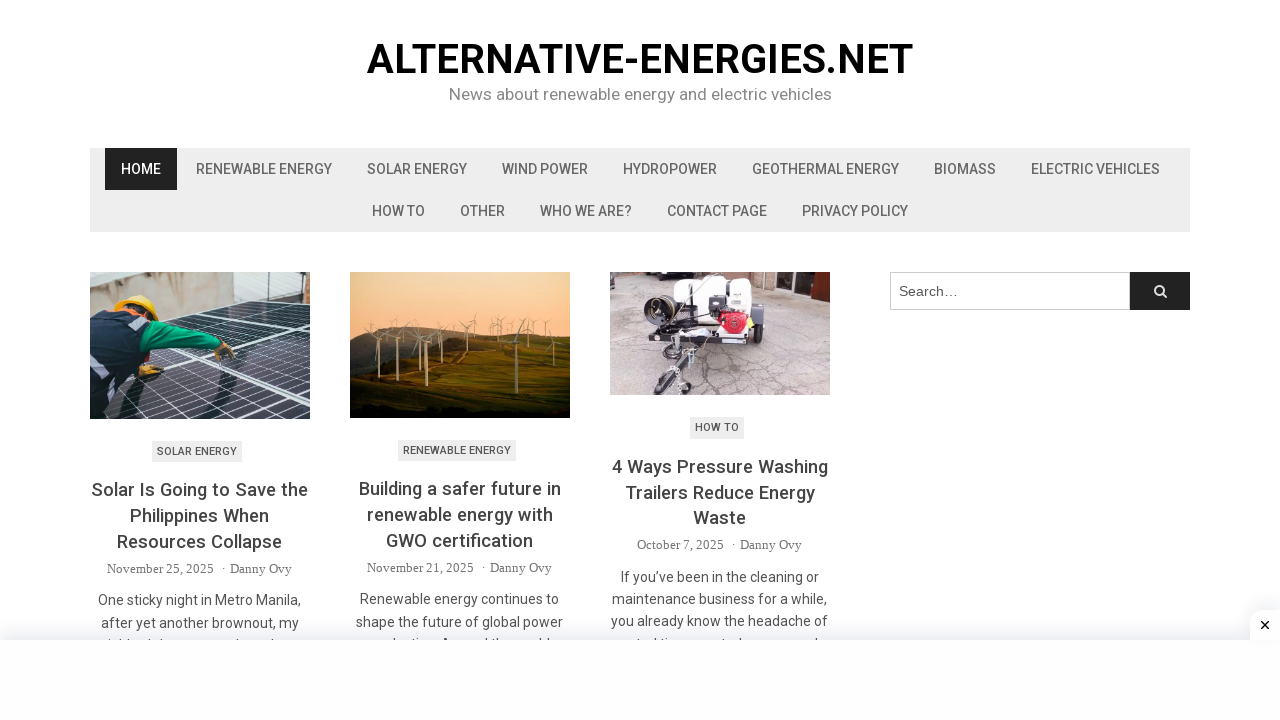

Clicked on Contact Page link at (717, 211) on xpath=//a[text()='Contact Page']
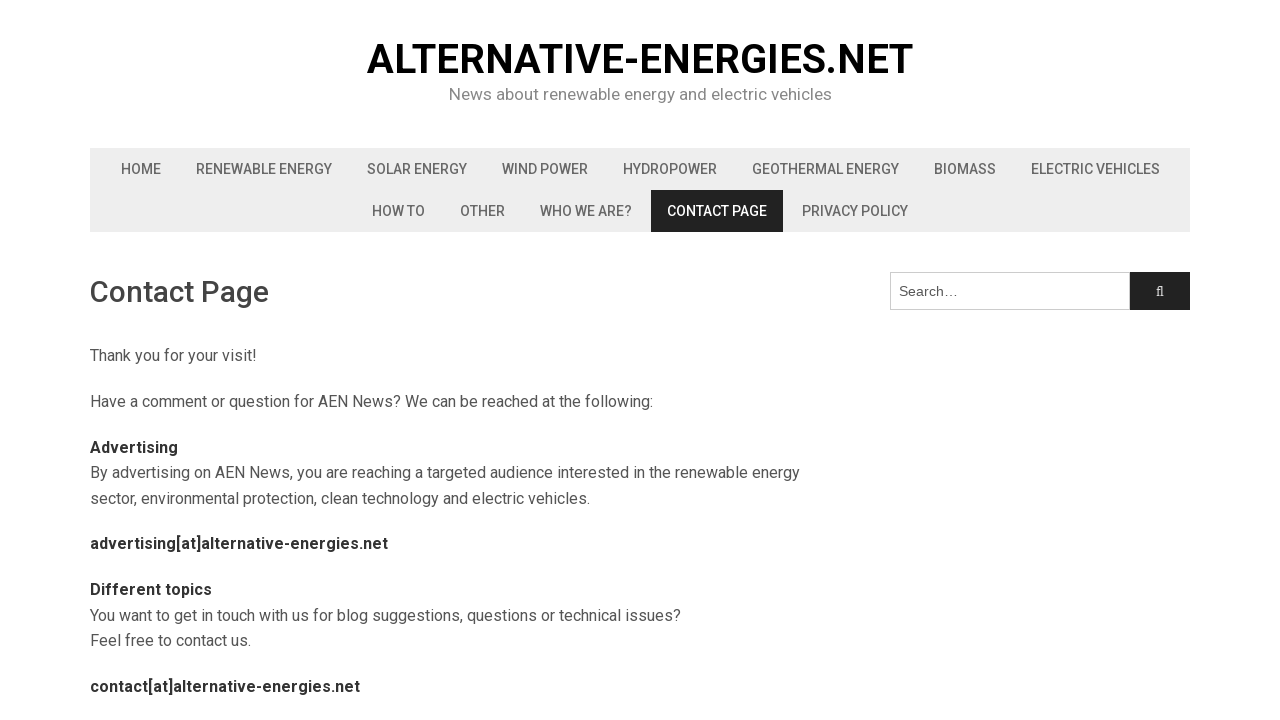

Filled search field with 'energies' on .field
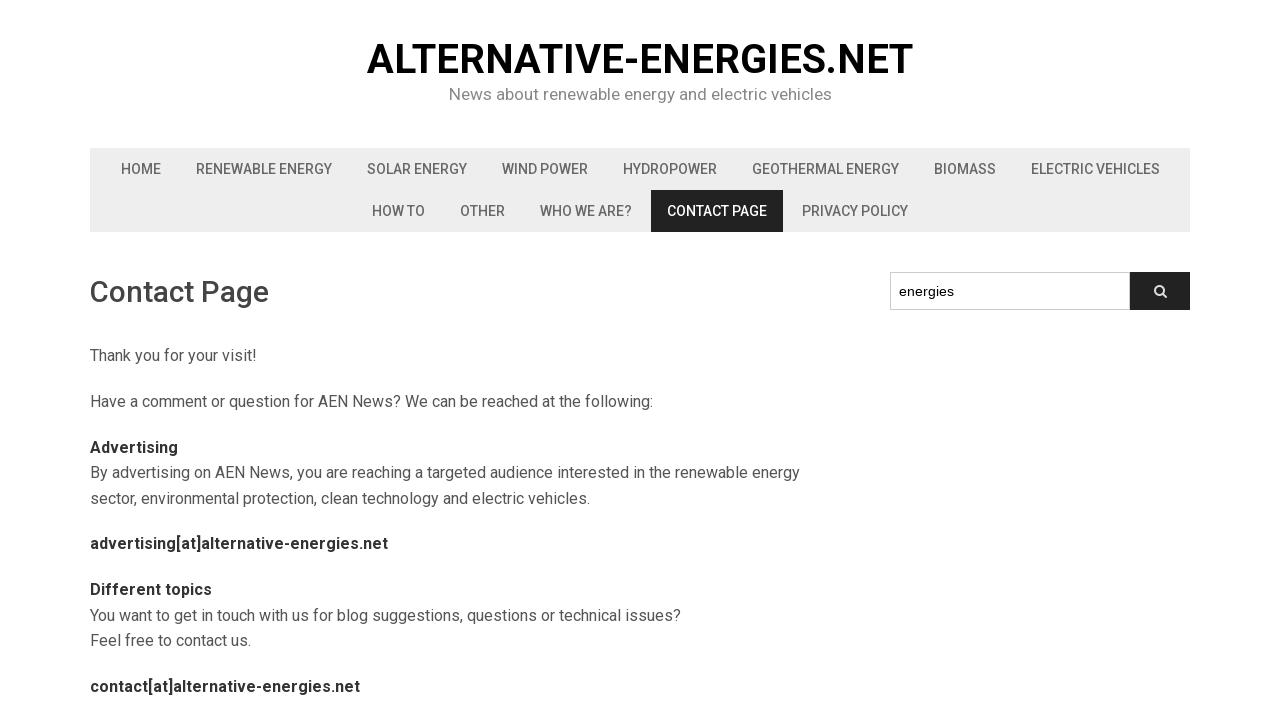

Clicked search button at (1160, 291) on xpath=//button
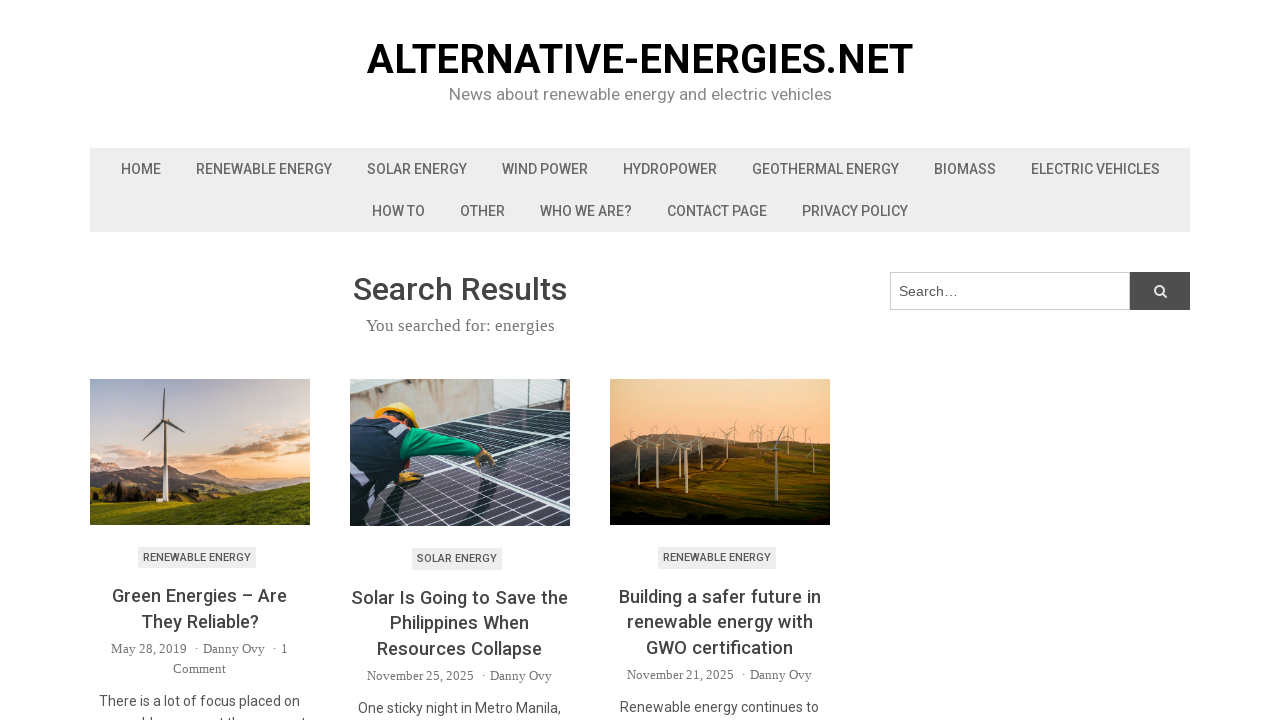

Search results loaded and network idle
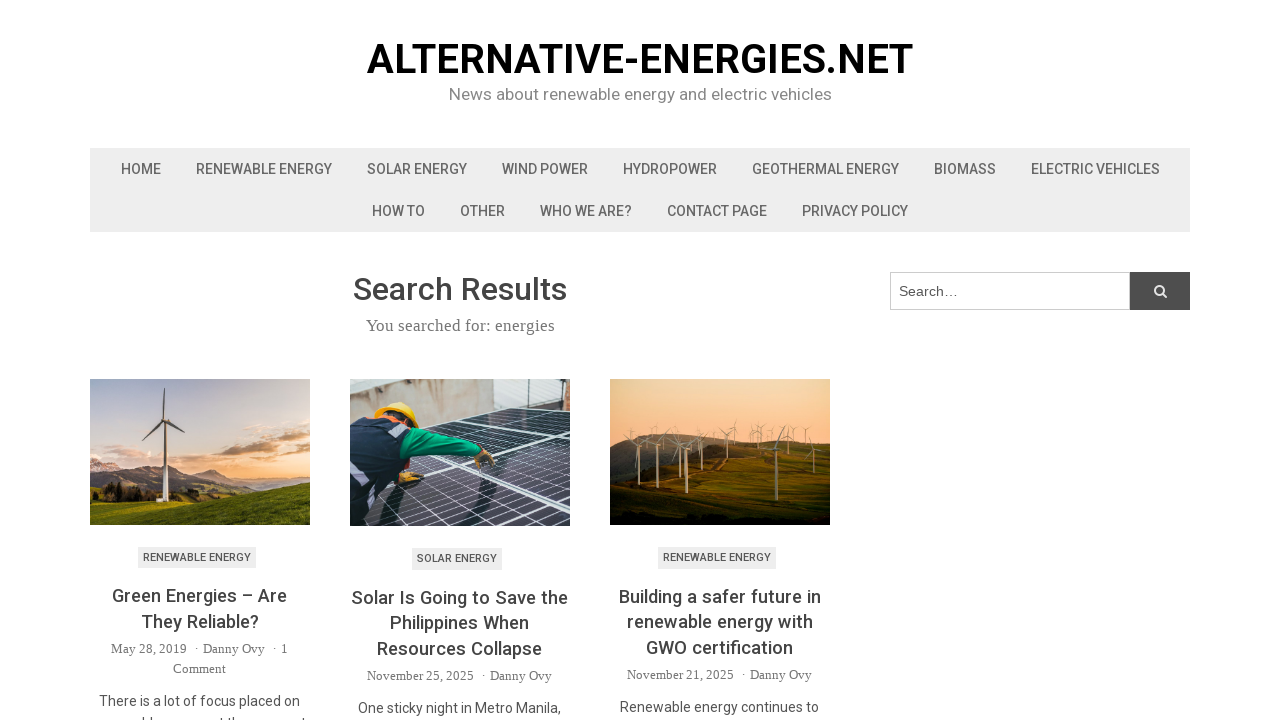

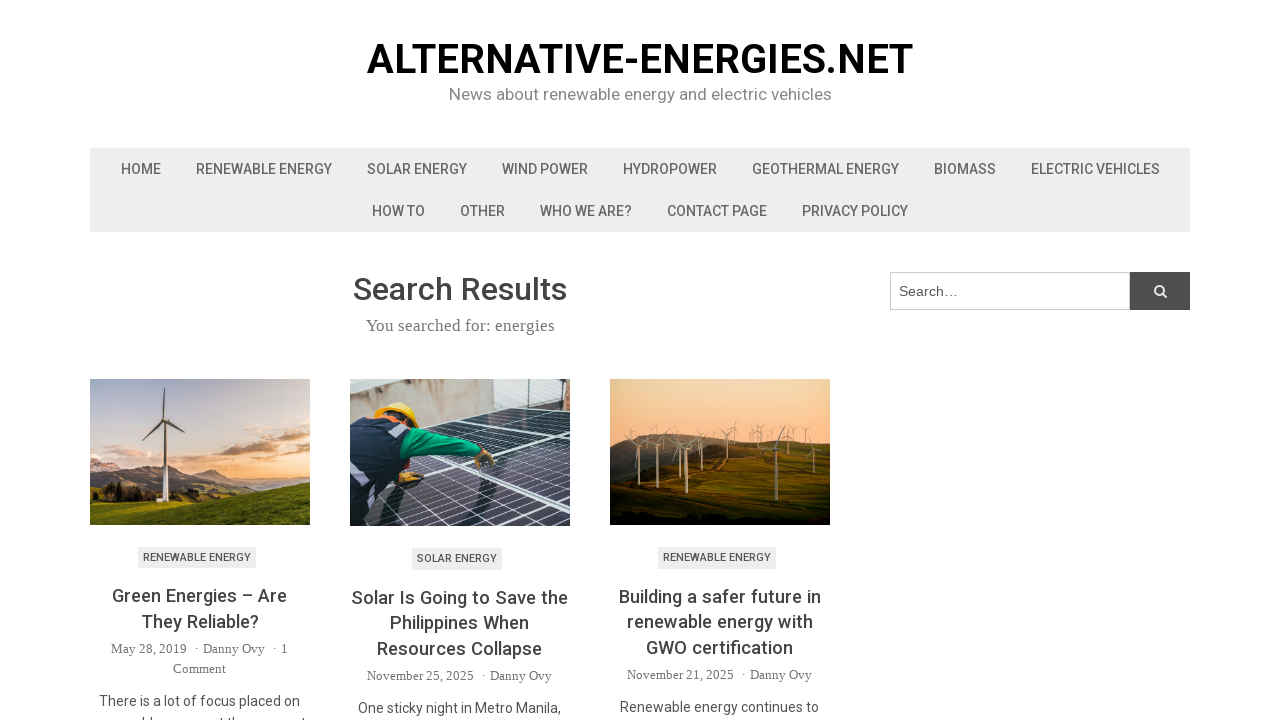